Automates the WSDOT ferry reservation system by filling out the sailing schedule form with departure/arrival terminals, vehicle specifications, and date, then submitting the form to view available ferry times.

Starting URL: https://secureapps.wsdot.wa.gov/ferries/reservations/vehicle/SailingSchedule.aspx

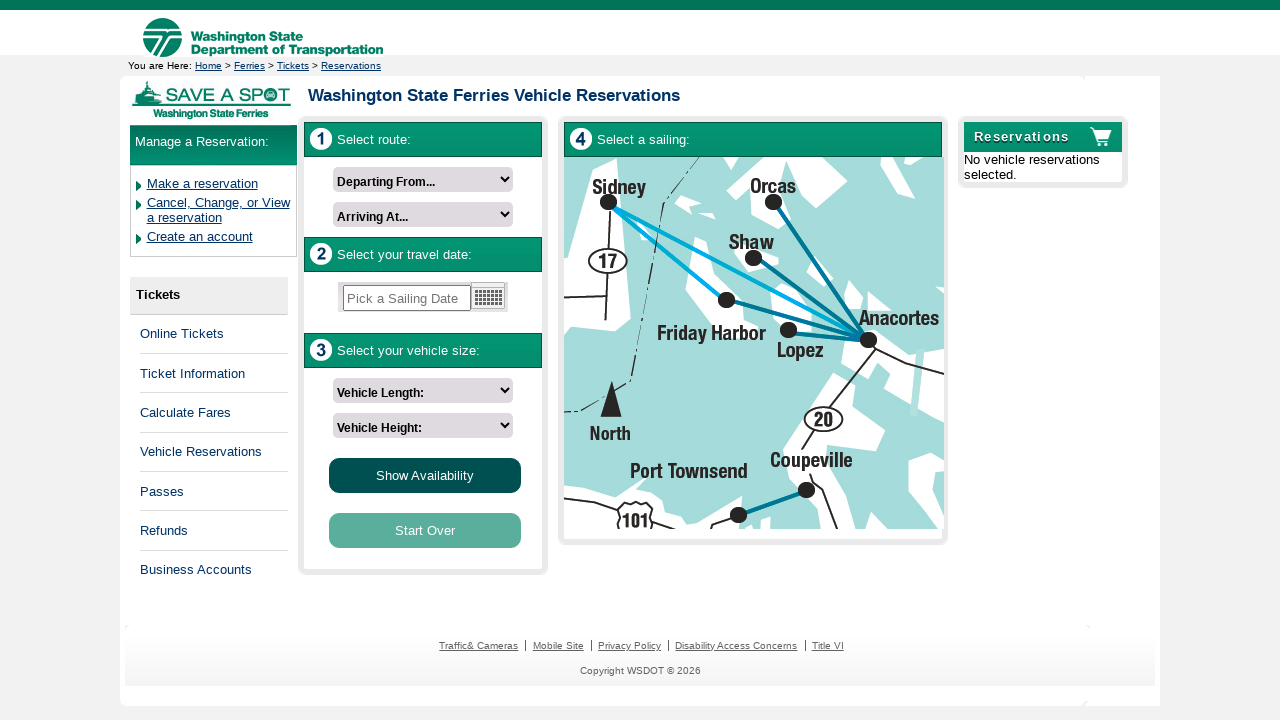

Selected departure terminal (Anacortes) on select[name='ctl00$MainContent$dlFromTermList']
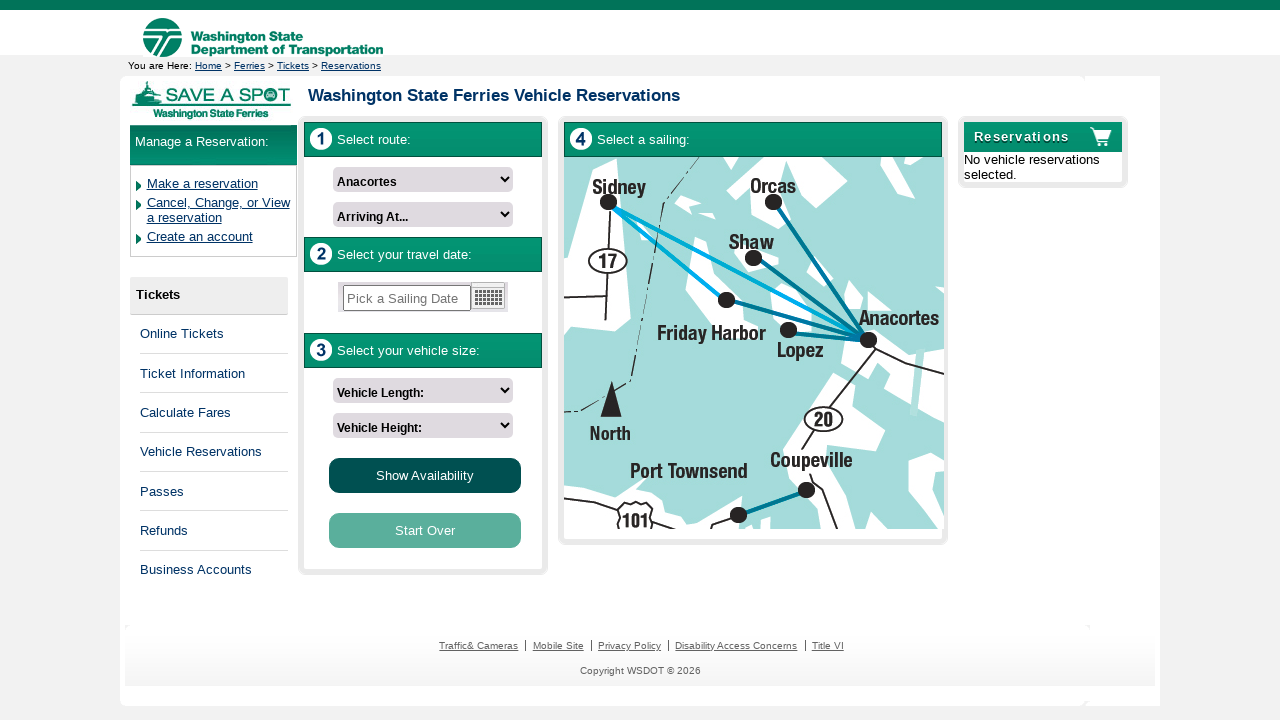

Selected arrival terminal (Orcas Island) on select[name='ctl00$MainContent$dlToTermList']
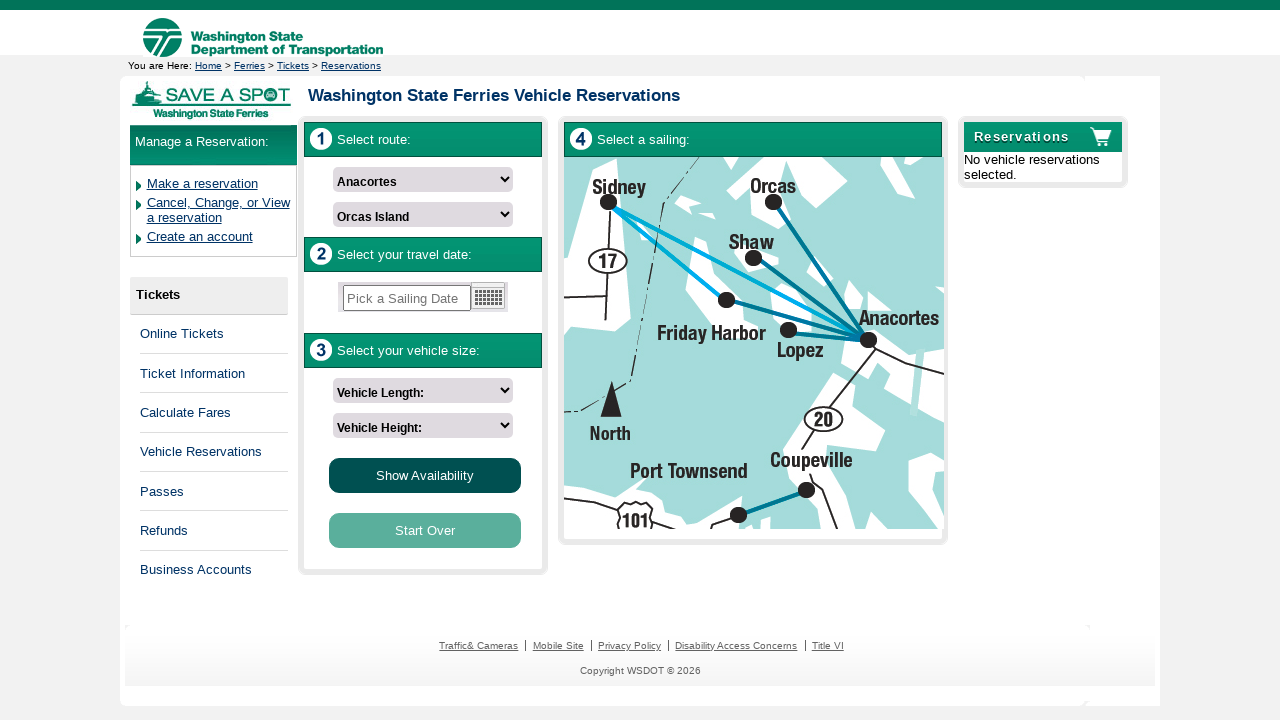

Selected vehicle length (Regular) on select[name='ctl00$MainContent$dlVehicle']
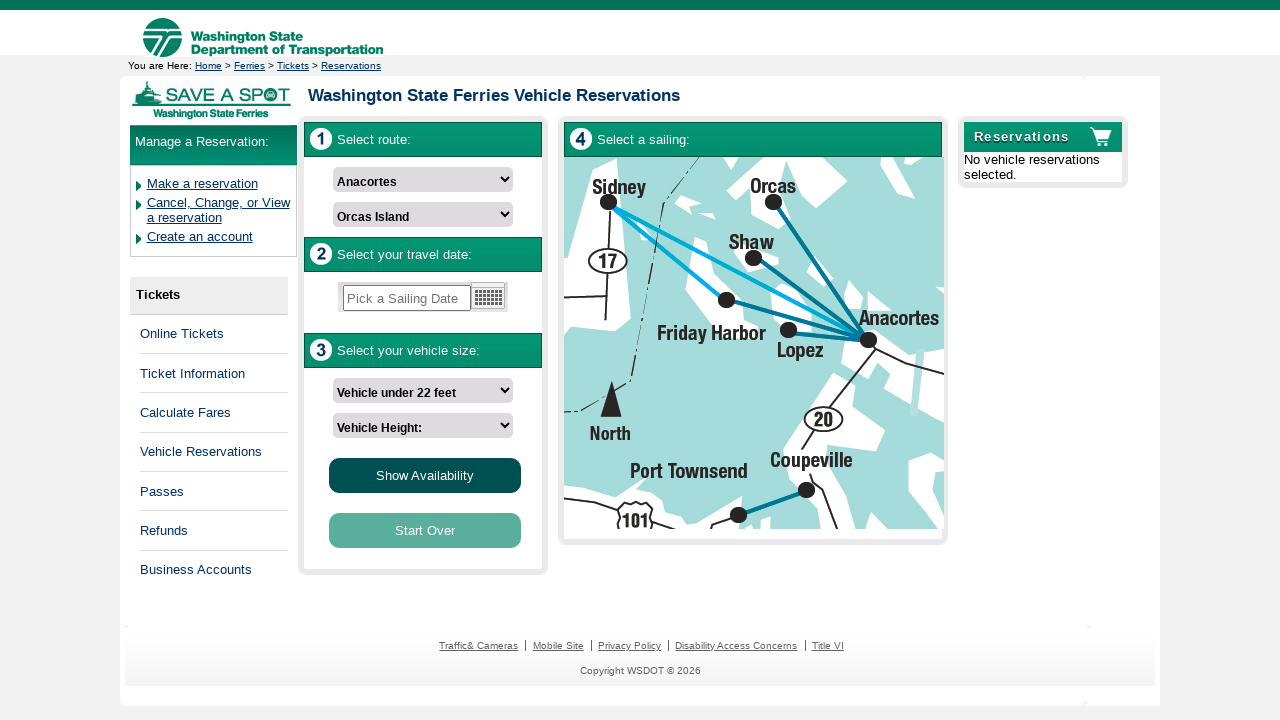

Selected vehicle height (Short) on select[name='ctl00$MainContent$ddlCarTruck14To22']
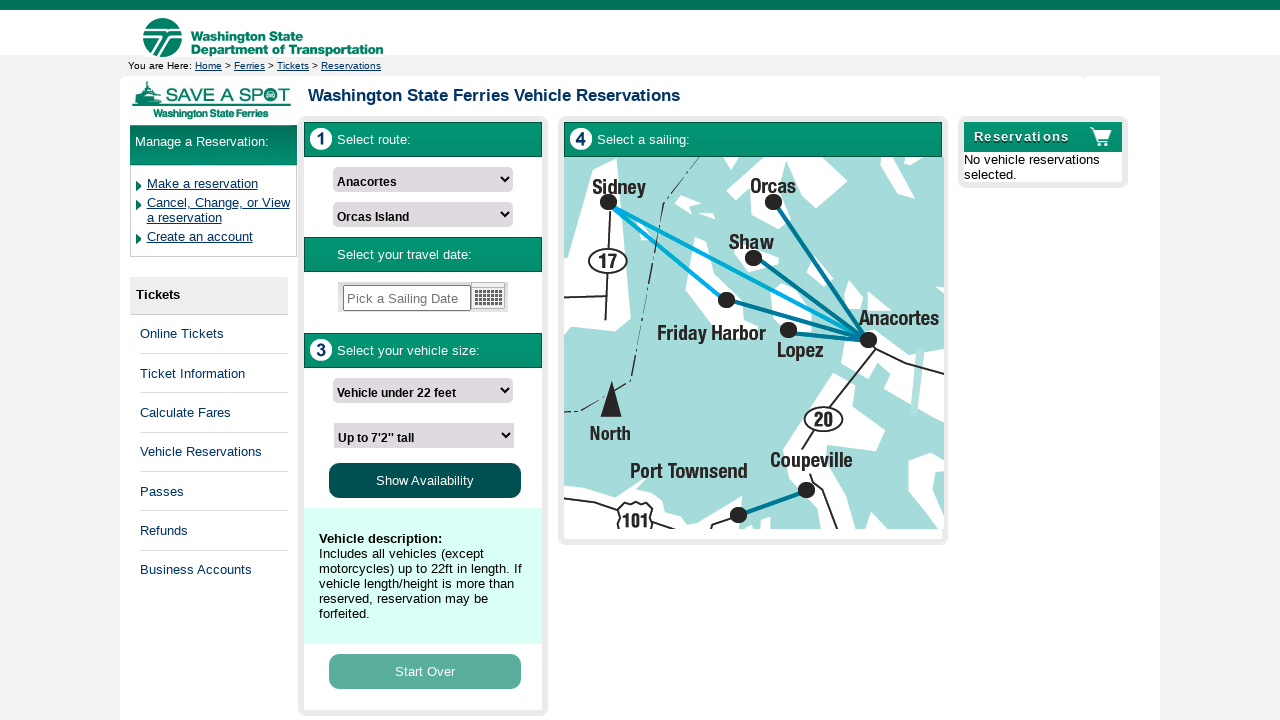

Set departure date to 9/18/2024 using JavaScript
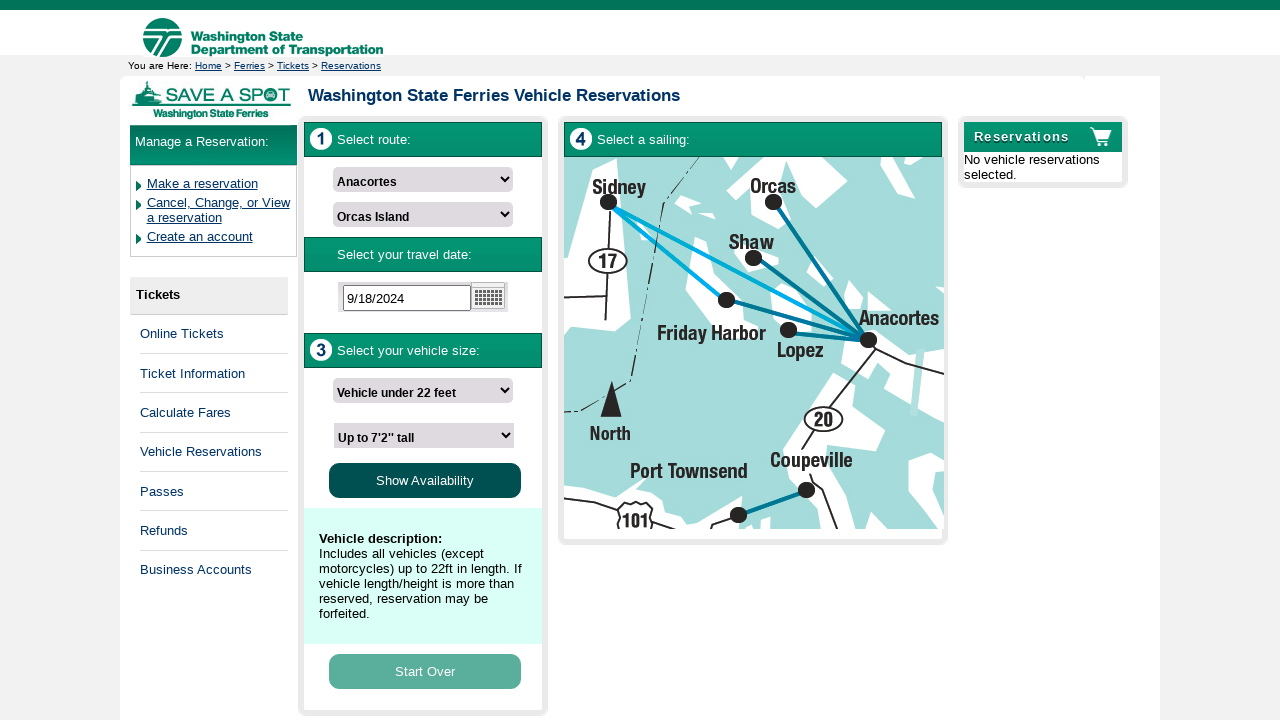

Clicked continue button to submit sailing schedule form at (425, 480) on #MainContent_linkBtnContinue
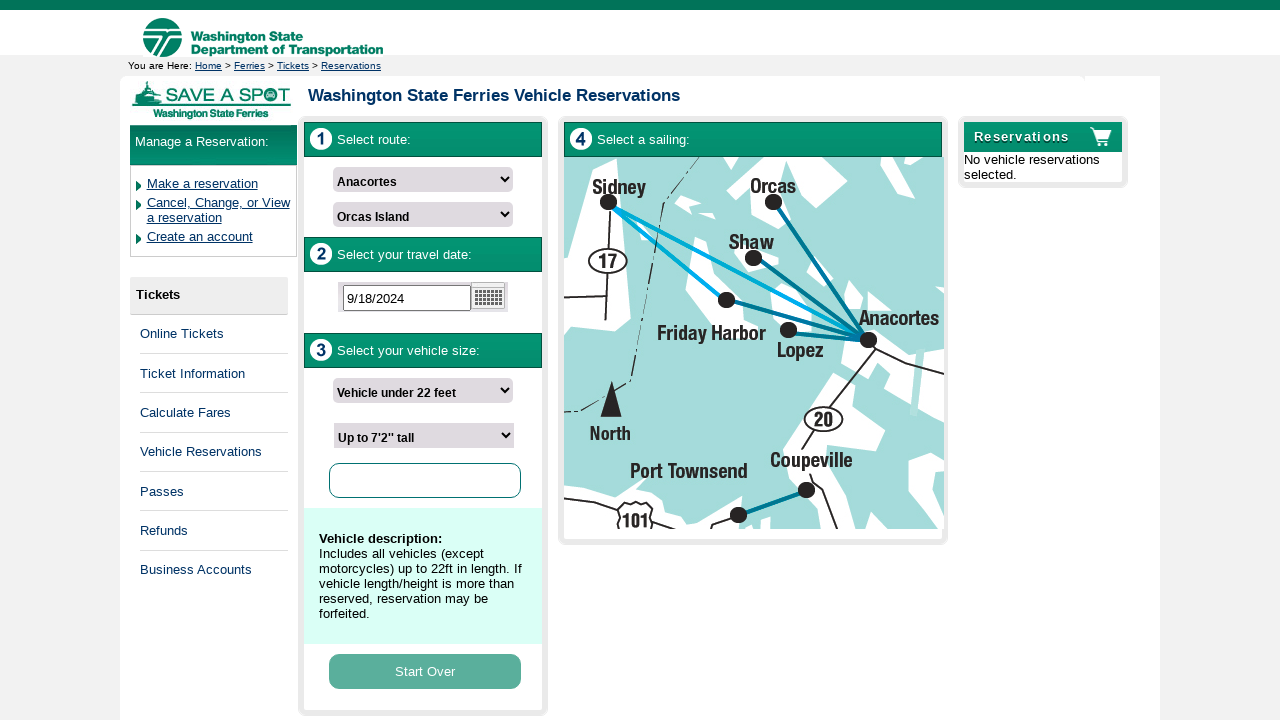

Waited for schedule table to load and display available ferry times
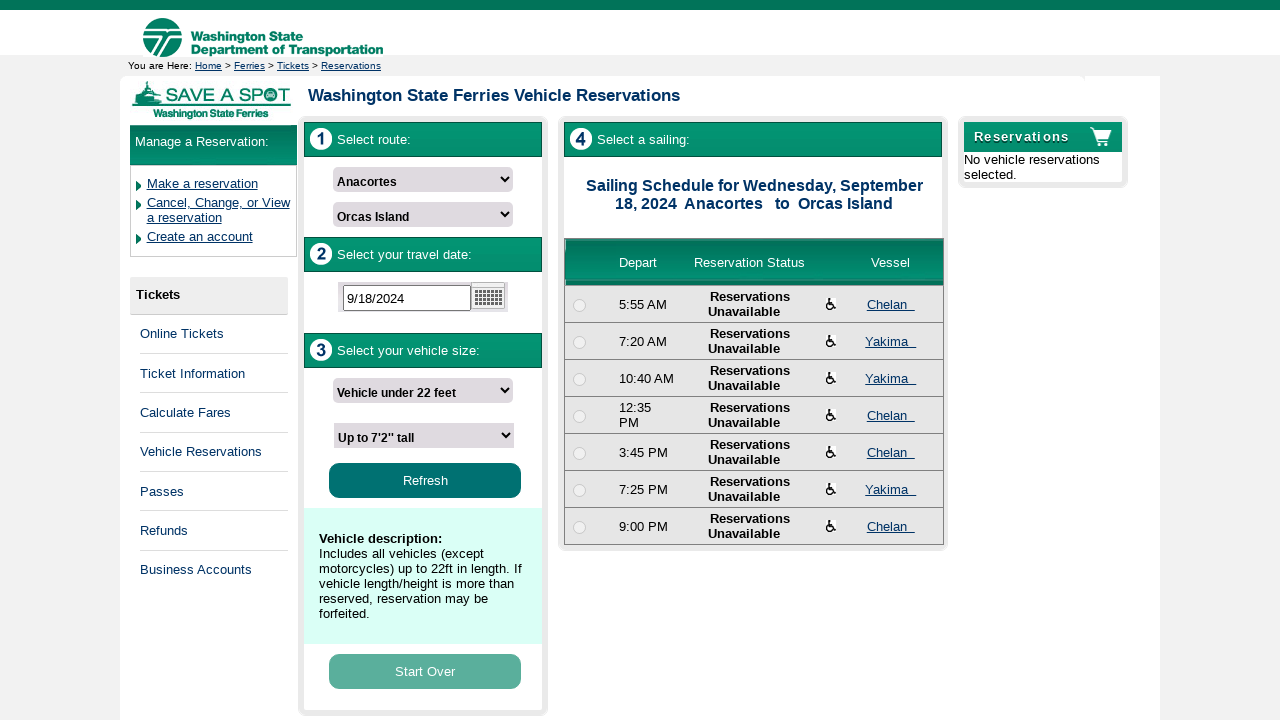

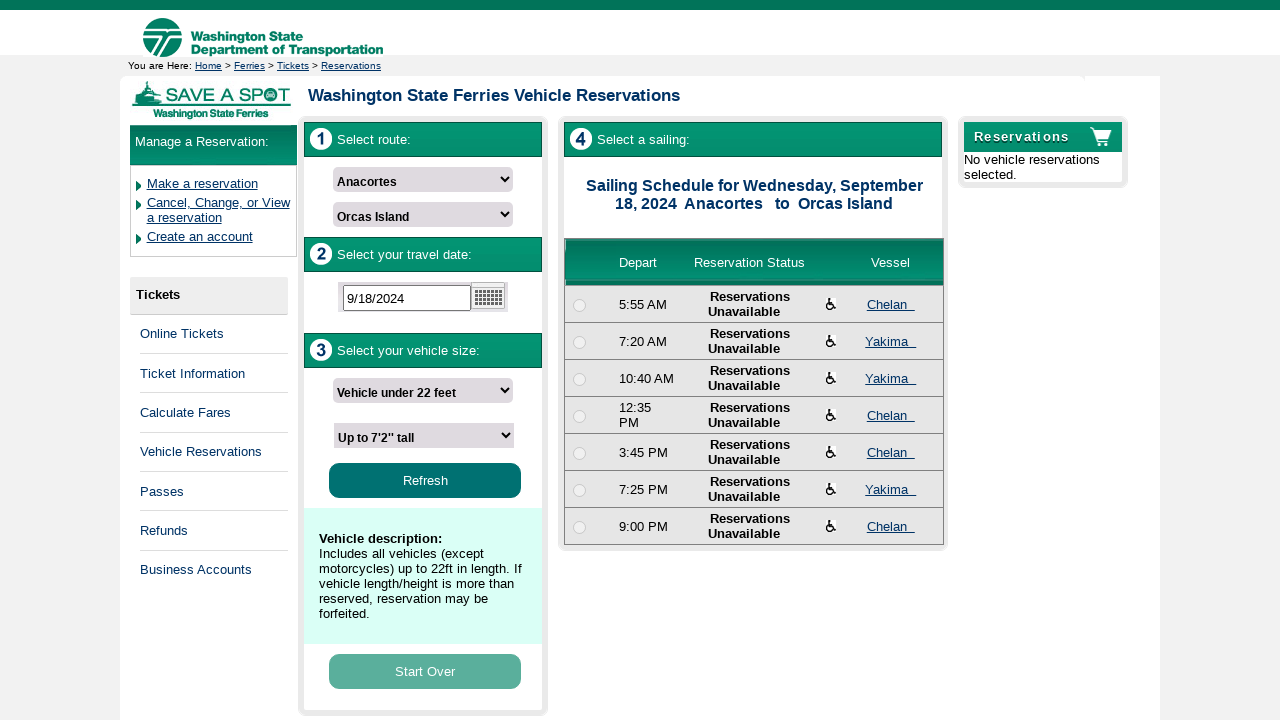